Tests alert handling functionality by clicking a button that triggers an alert dialog and accepting it

Starting URL: http://omayo.blogspot.com/

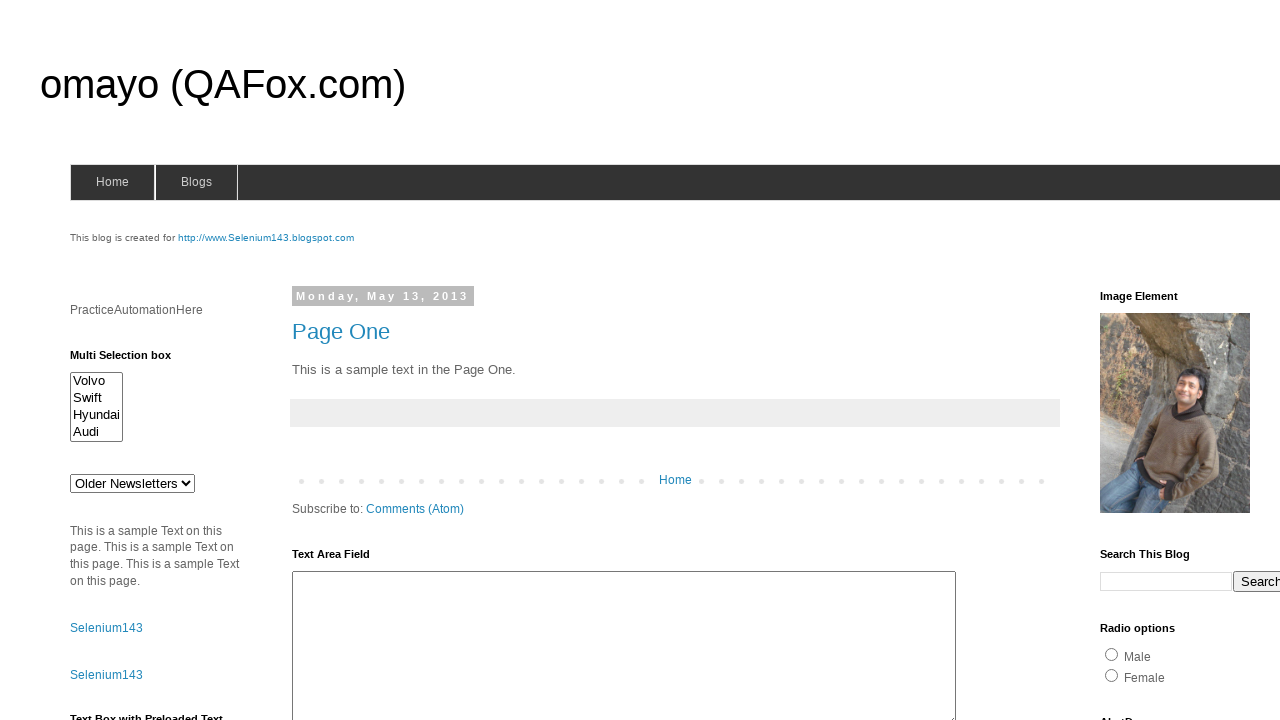

Clicked alert button to trigger alert dialog at (1154, 361) on #alert1
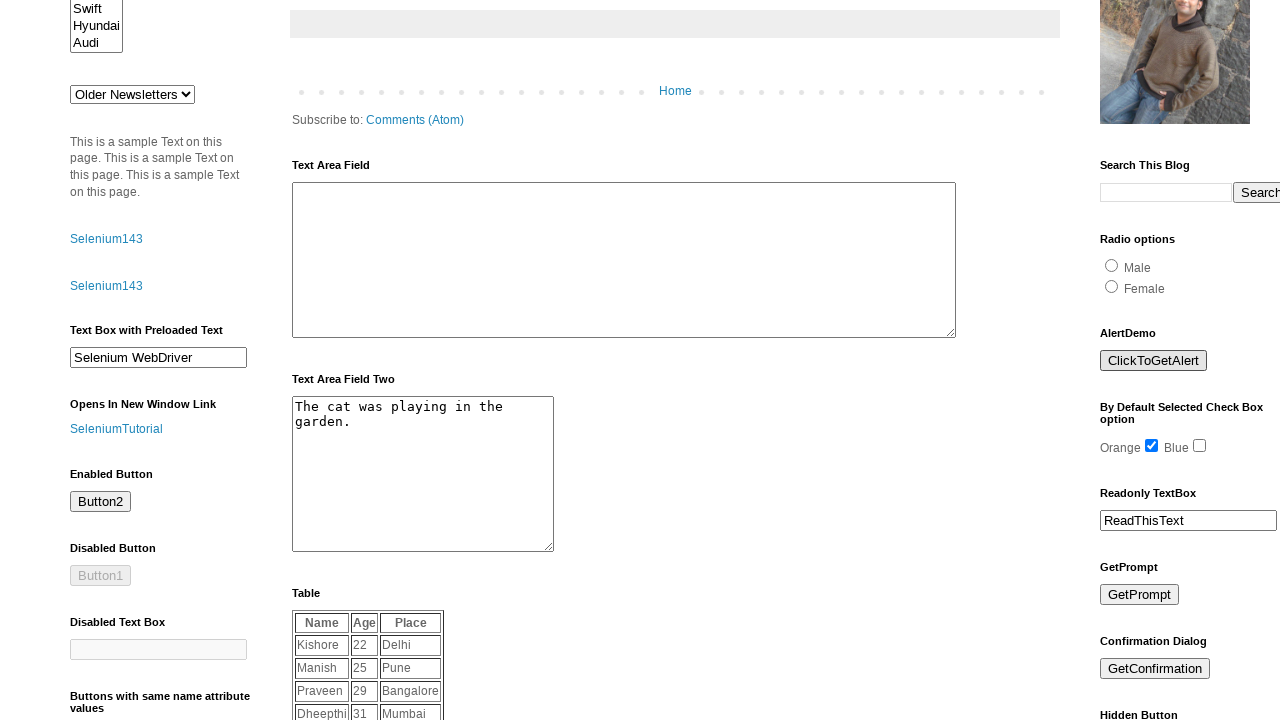

Set up dialog handler to accept alerts
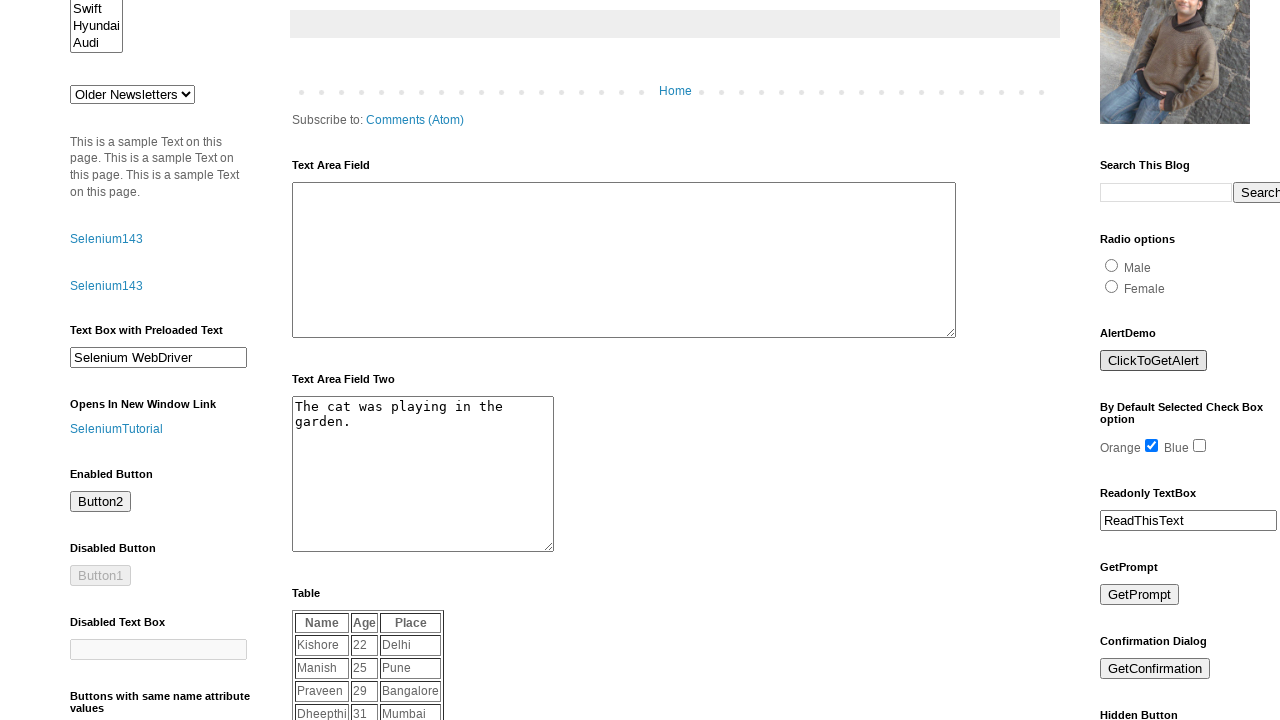

Clicked alert button again to trigger and accept alert dialog at (1154, 361) on #alert1
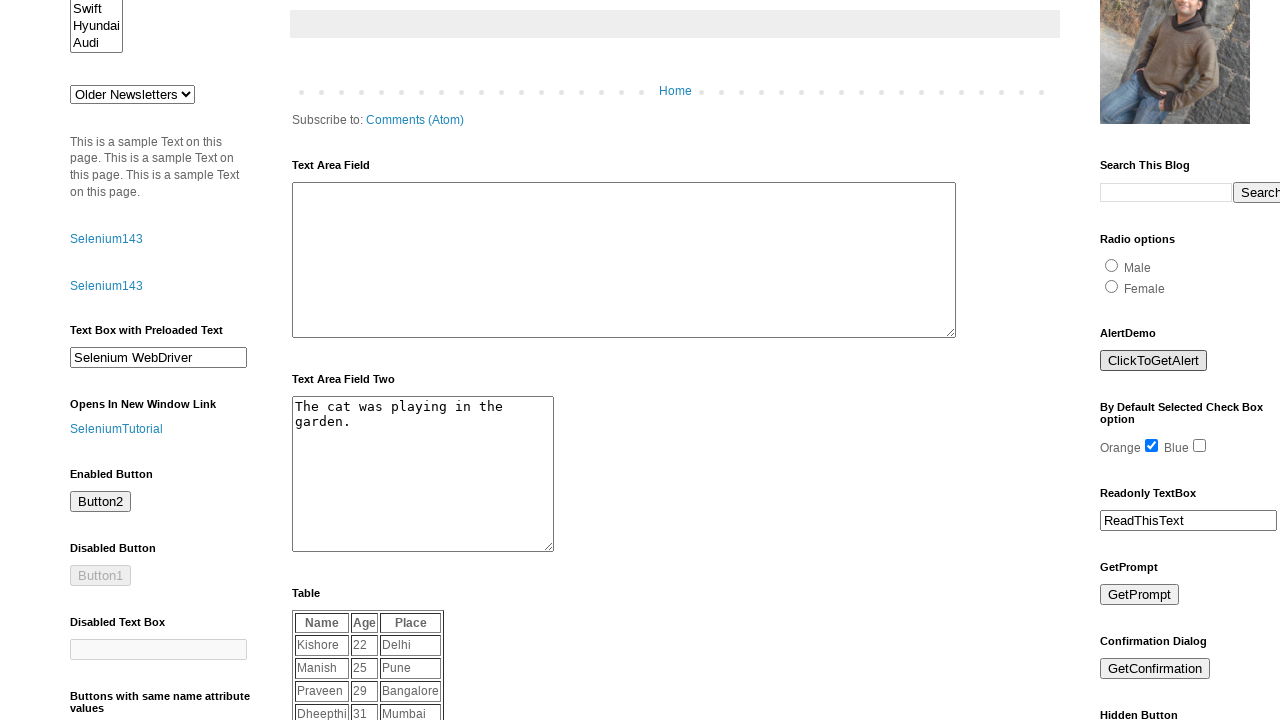

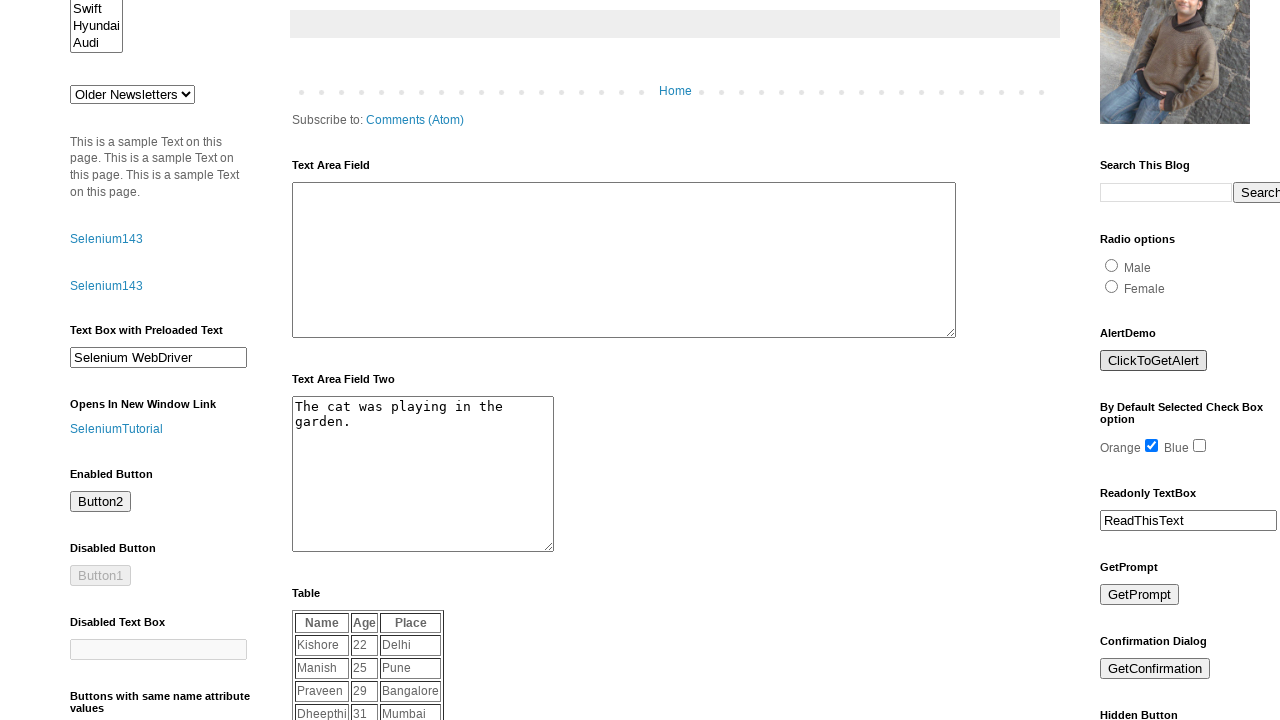